Tests JavaScript alerts by triggering different alert types (simple, confirm, prompt) and handling them

Starting URL: https://the-internet.herokuapp.com/javascript_alerts

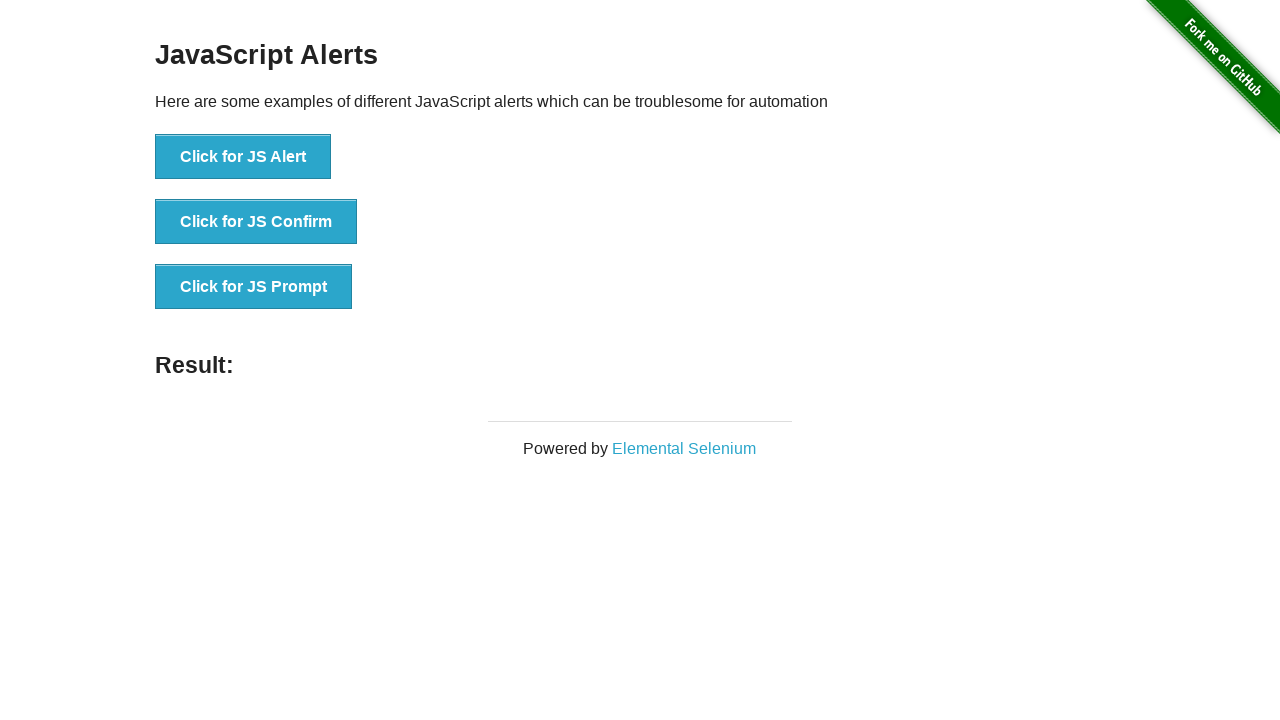

Clicked first alert button and accepted the alert at (243, 157) on xpath=//*[@id="content"]/div/ul/li[1]/button
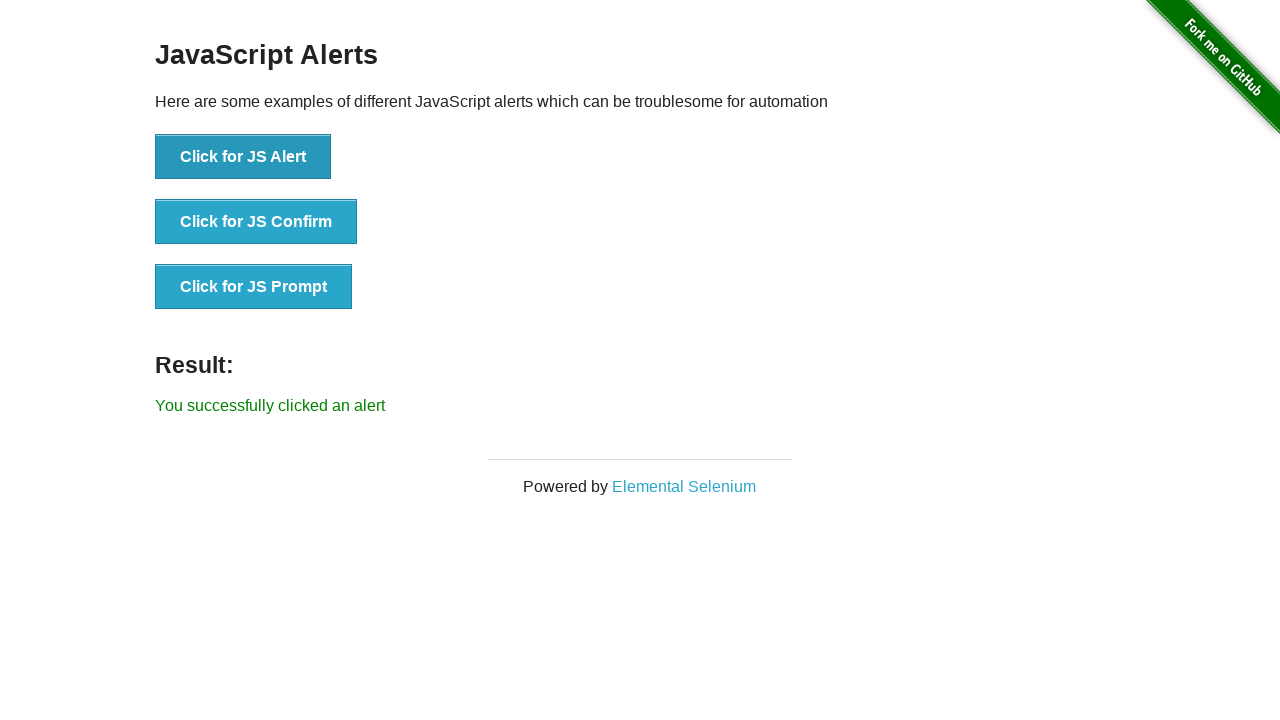

Waited 500ms after first alert
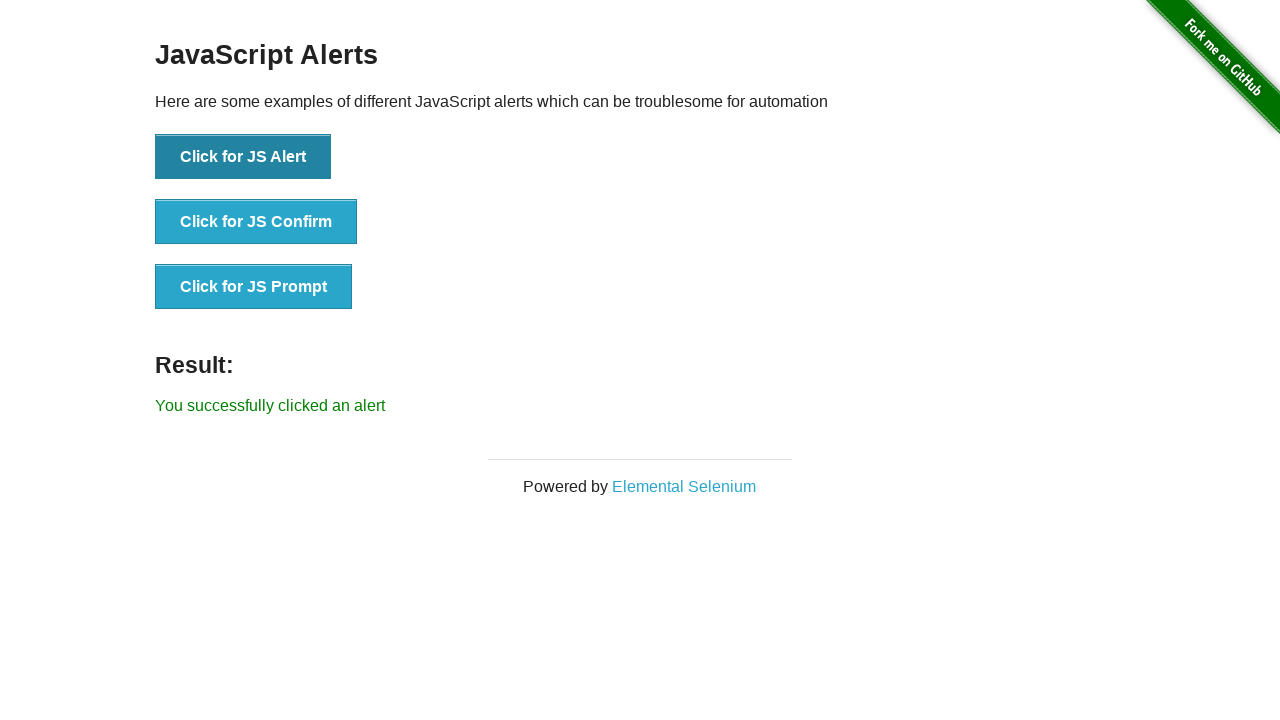

Clicked second alert button and dismissed the alert at (256, 222) on xpath=//*[@id="content"]/div/ul/li[2]/button
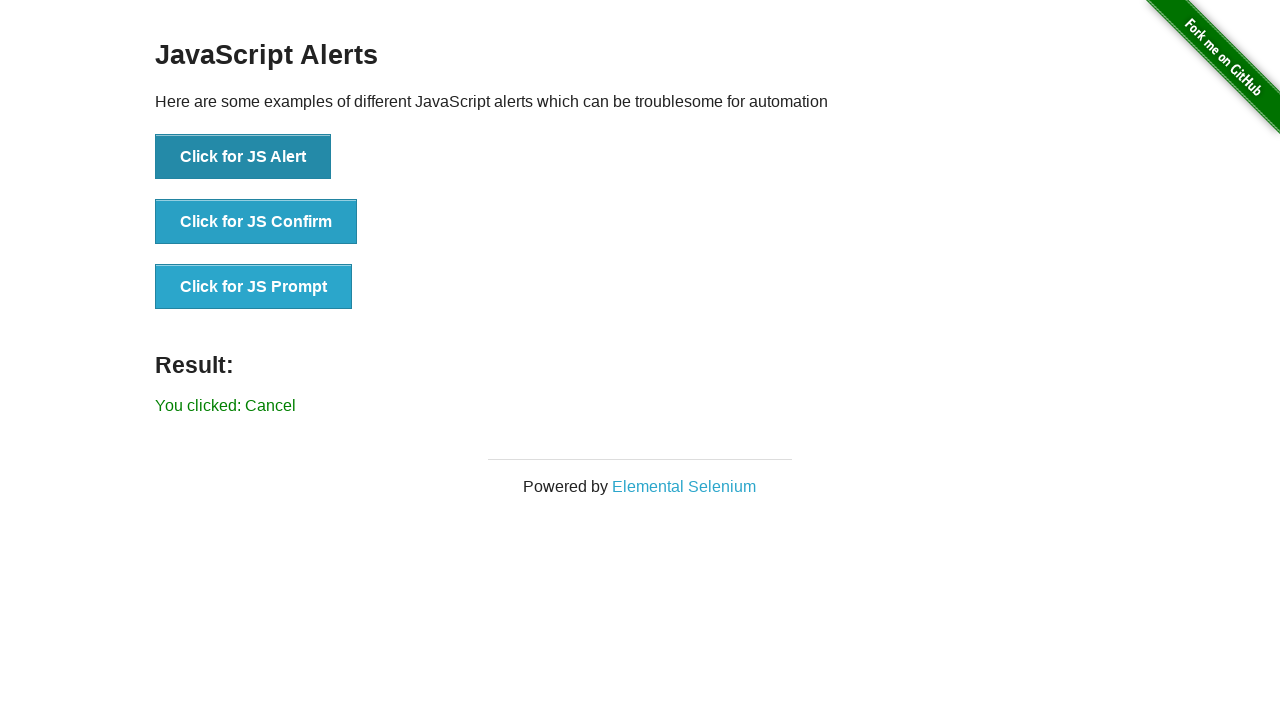

Waited 500ms after second alert
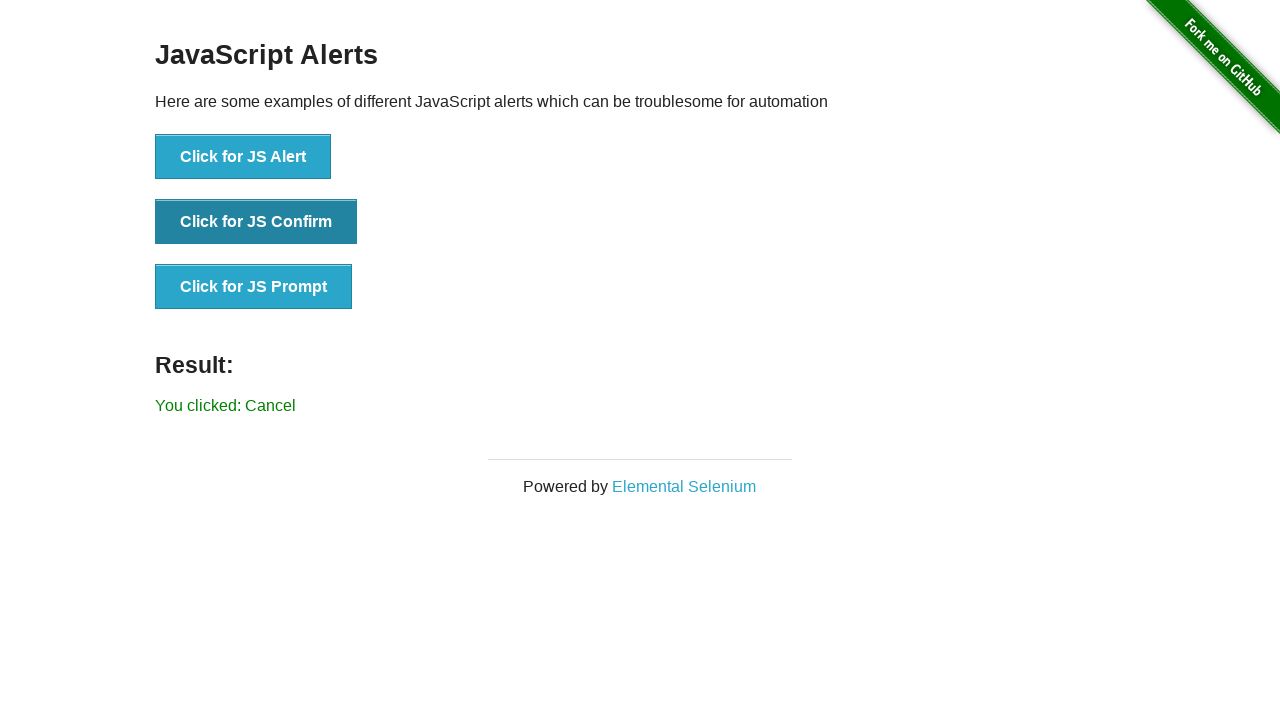

Clicked third alert button and accepted the prompt with text 'selenium' at (254, 287) on xpath=//*[@id="content"]/div/ul/li[3]/button
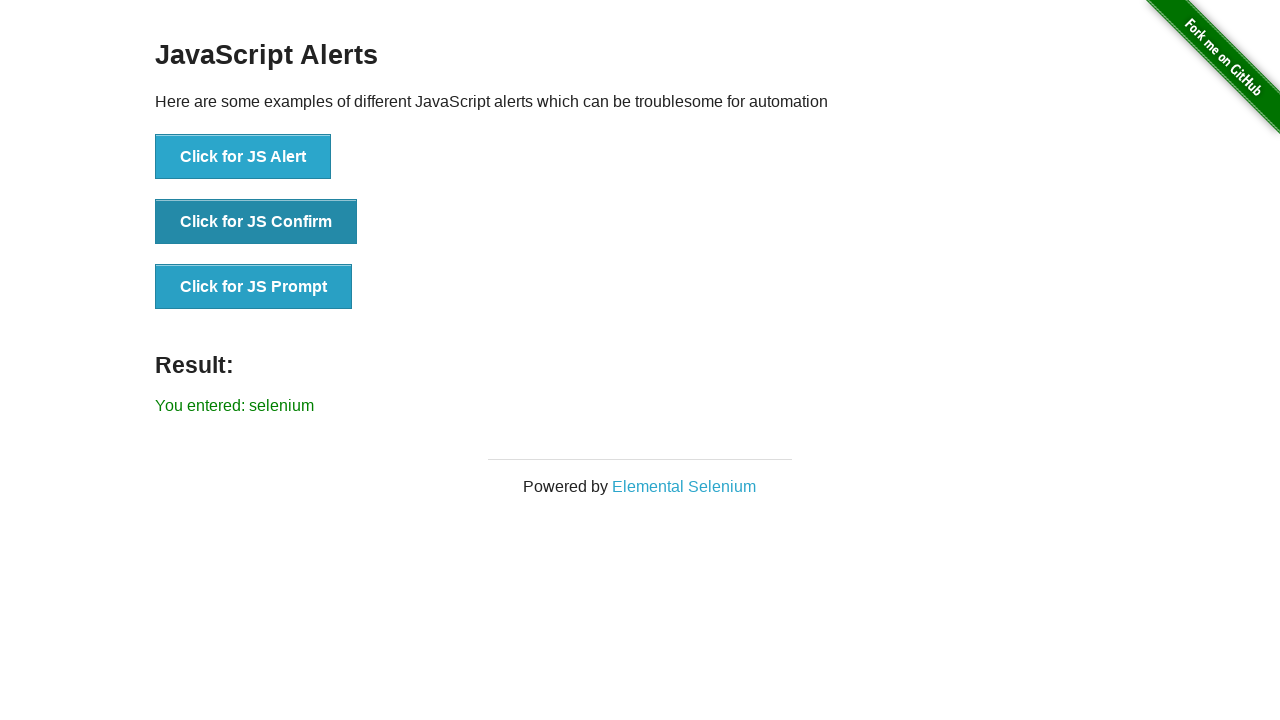

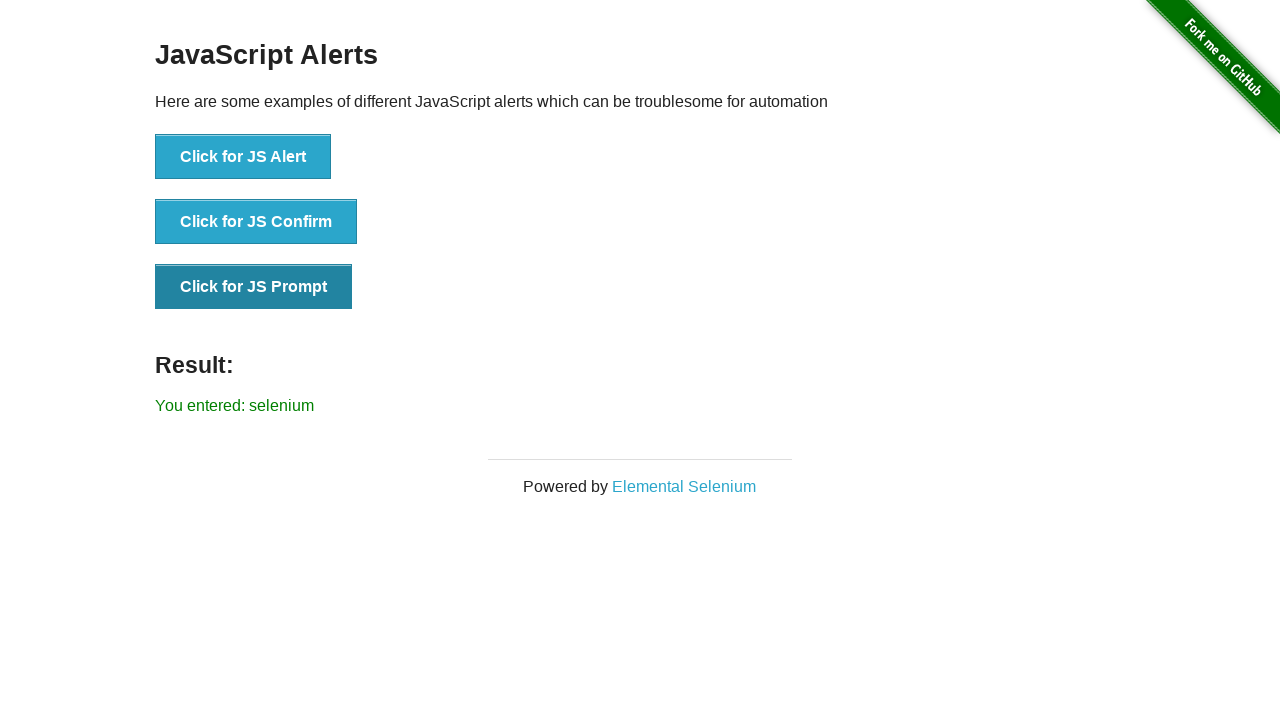